Navigates to Rahul Shetty Academy homepage, maximizes the browser window, and verifies the page loads by checking the title and URL are accessible.

Starting URL: https://www.rahulshettyacademy.com/

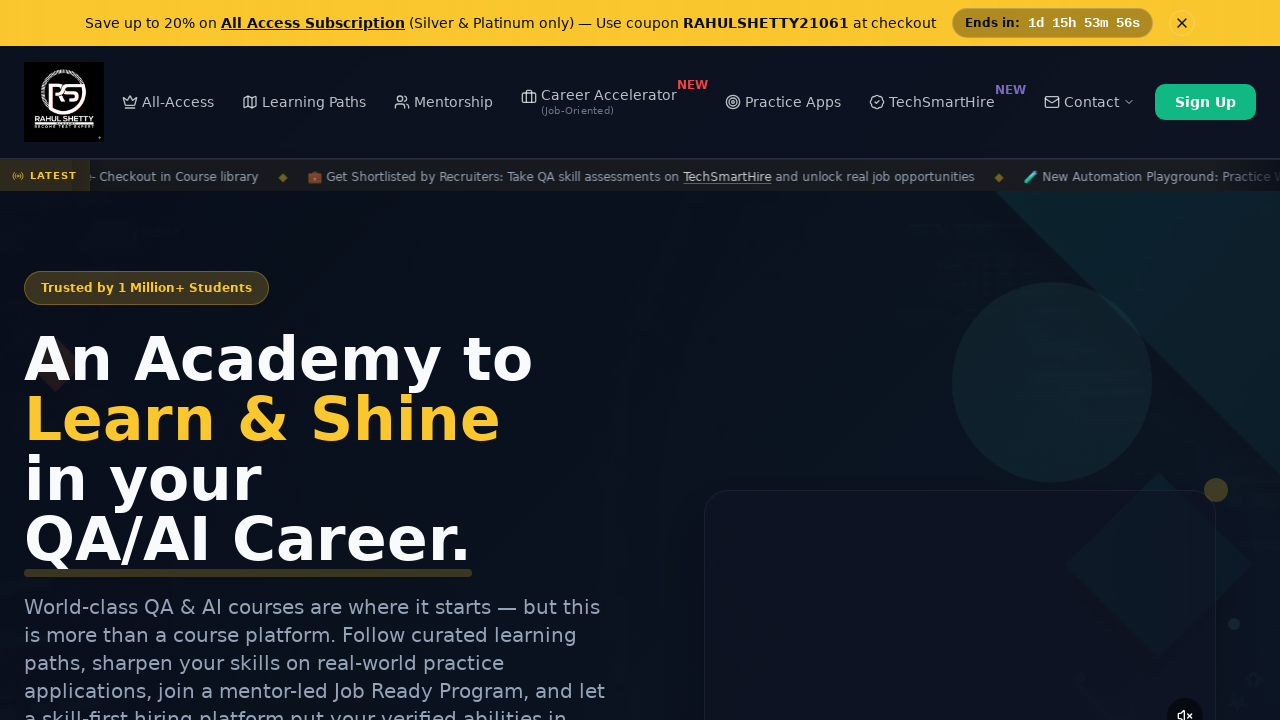

Navigated to Rahul Shetty Academy homepage
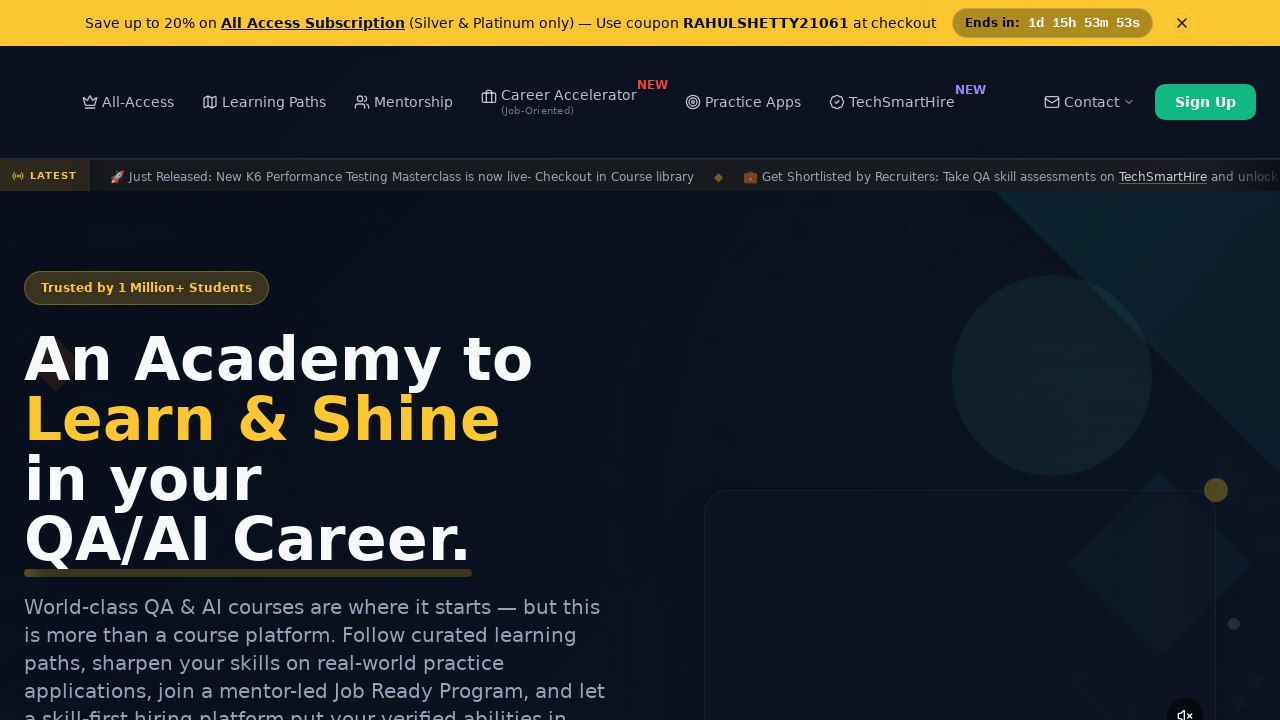

Maximized browser window to 1920x1080
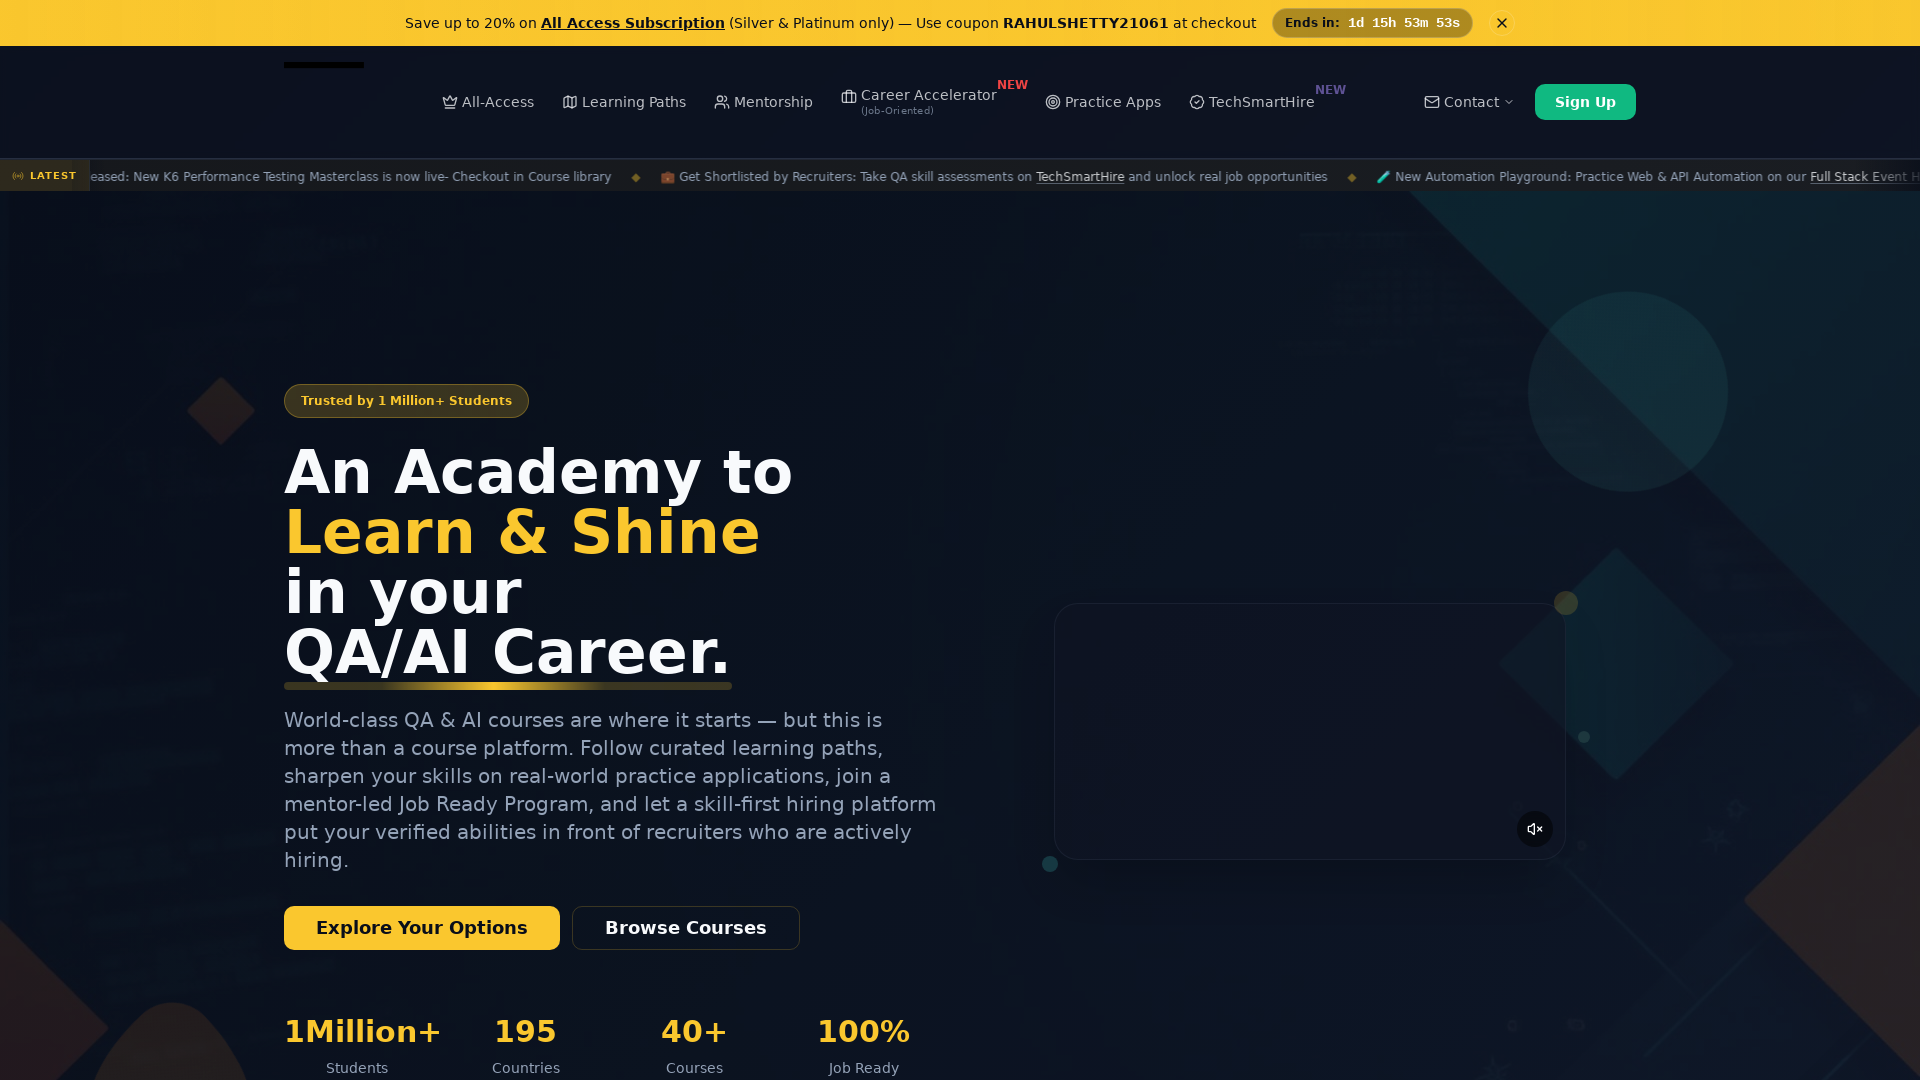

Page fully loaded - domcontentloaded state reached
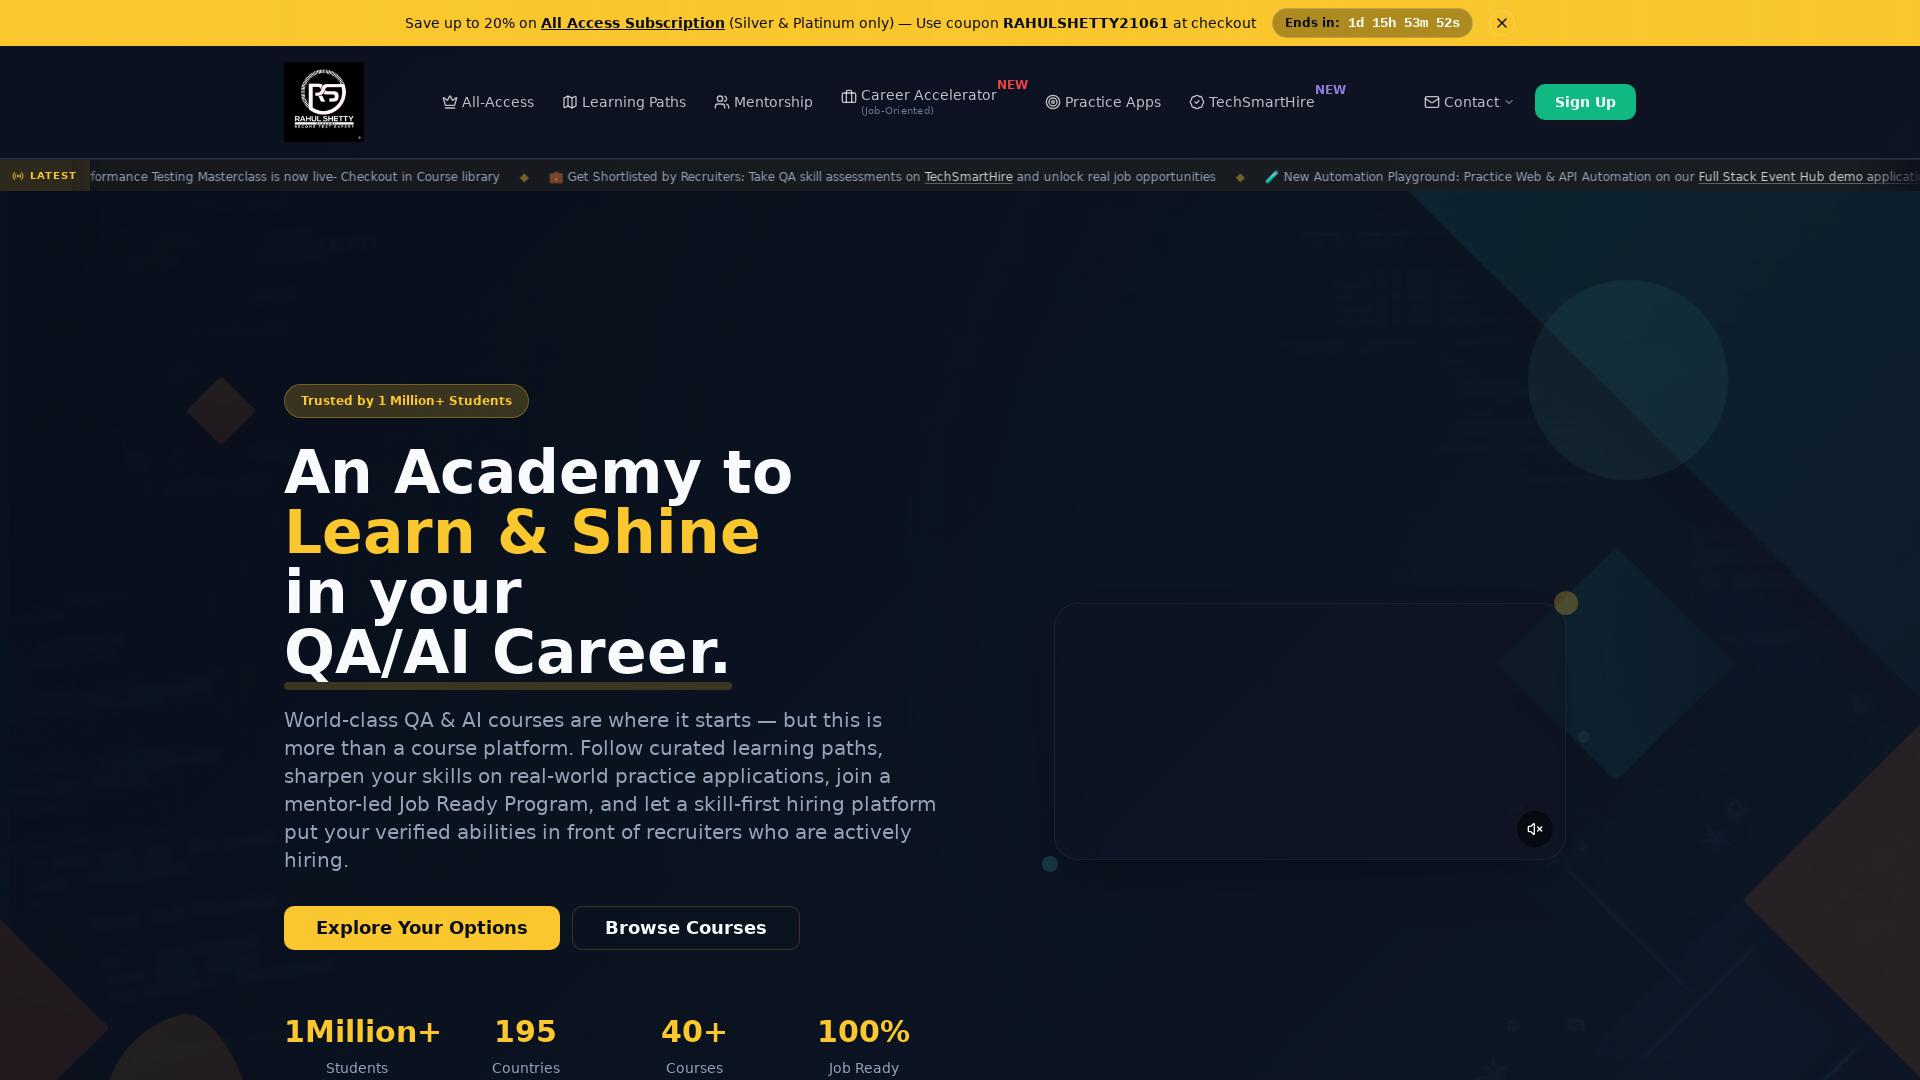

Verified page title is accessible
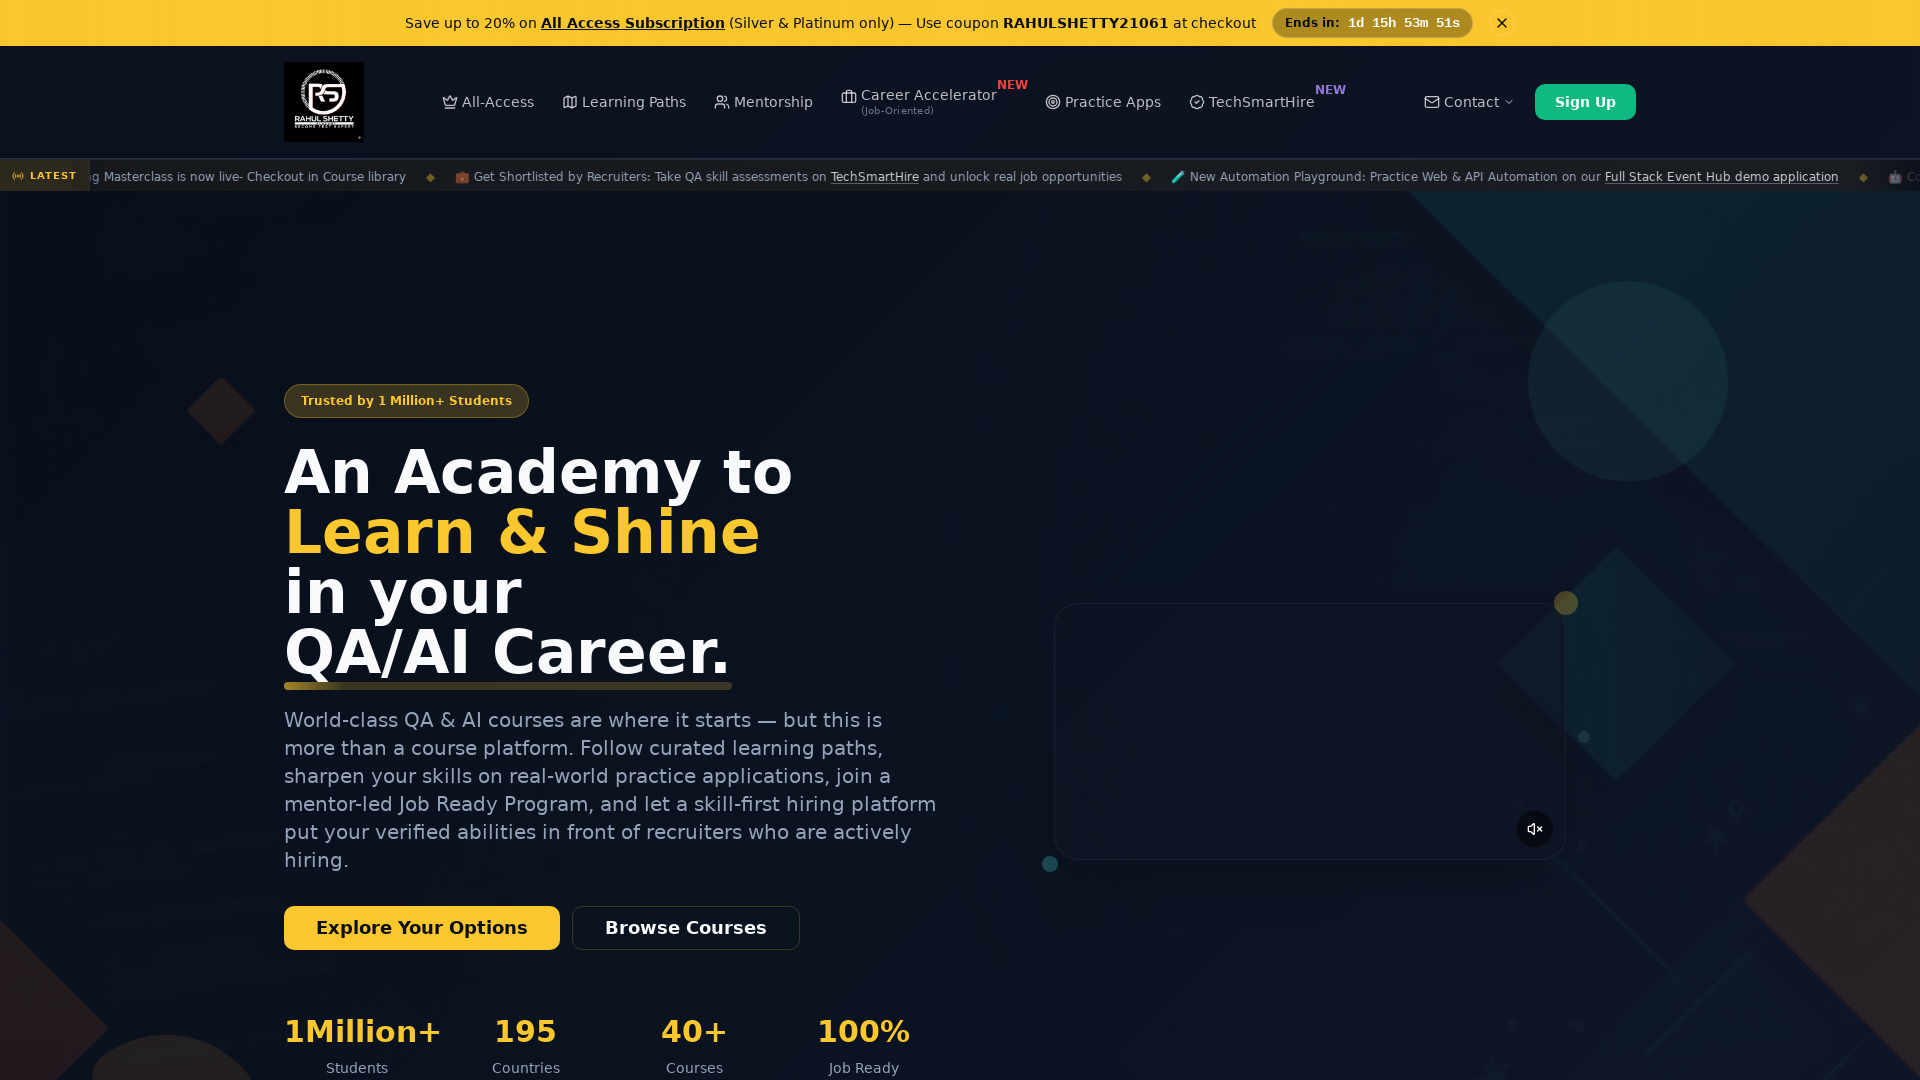

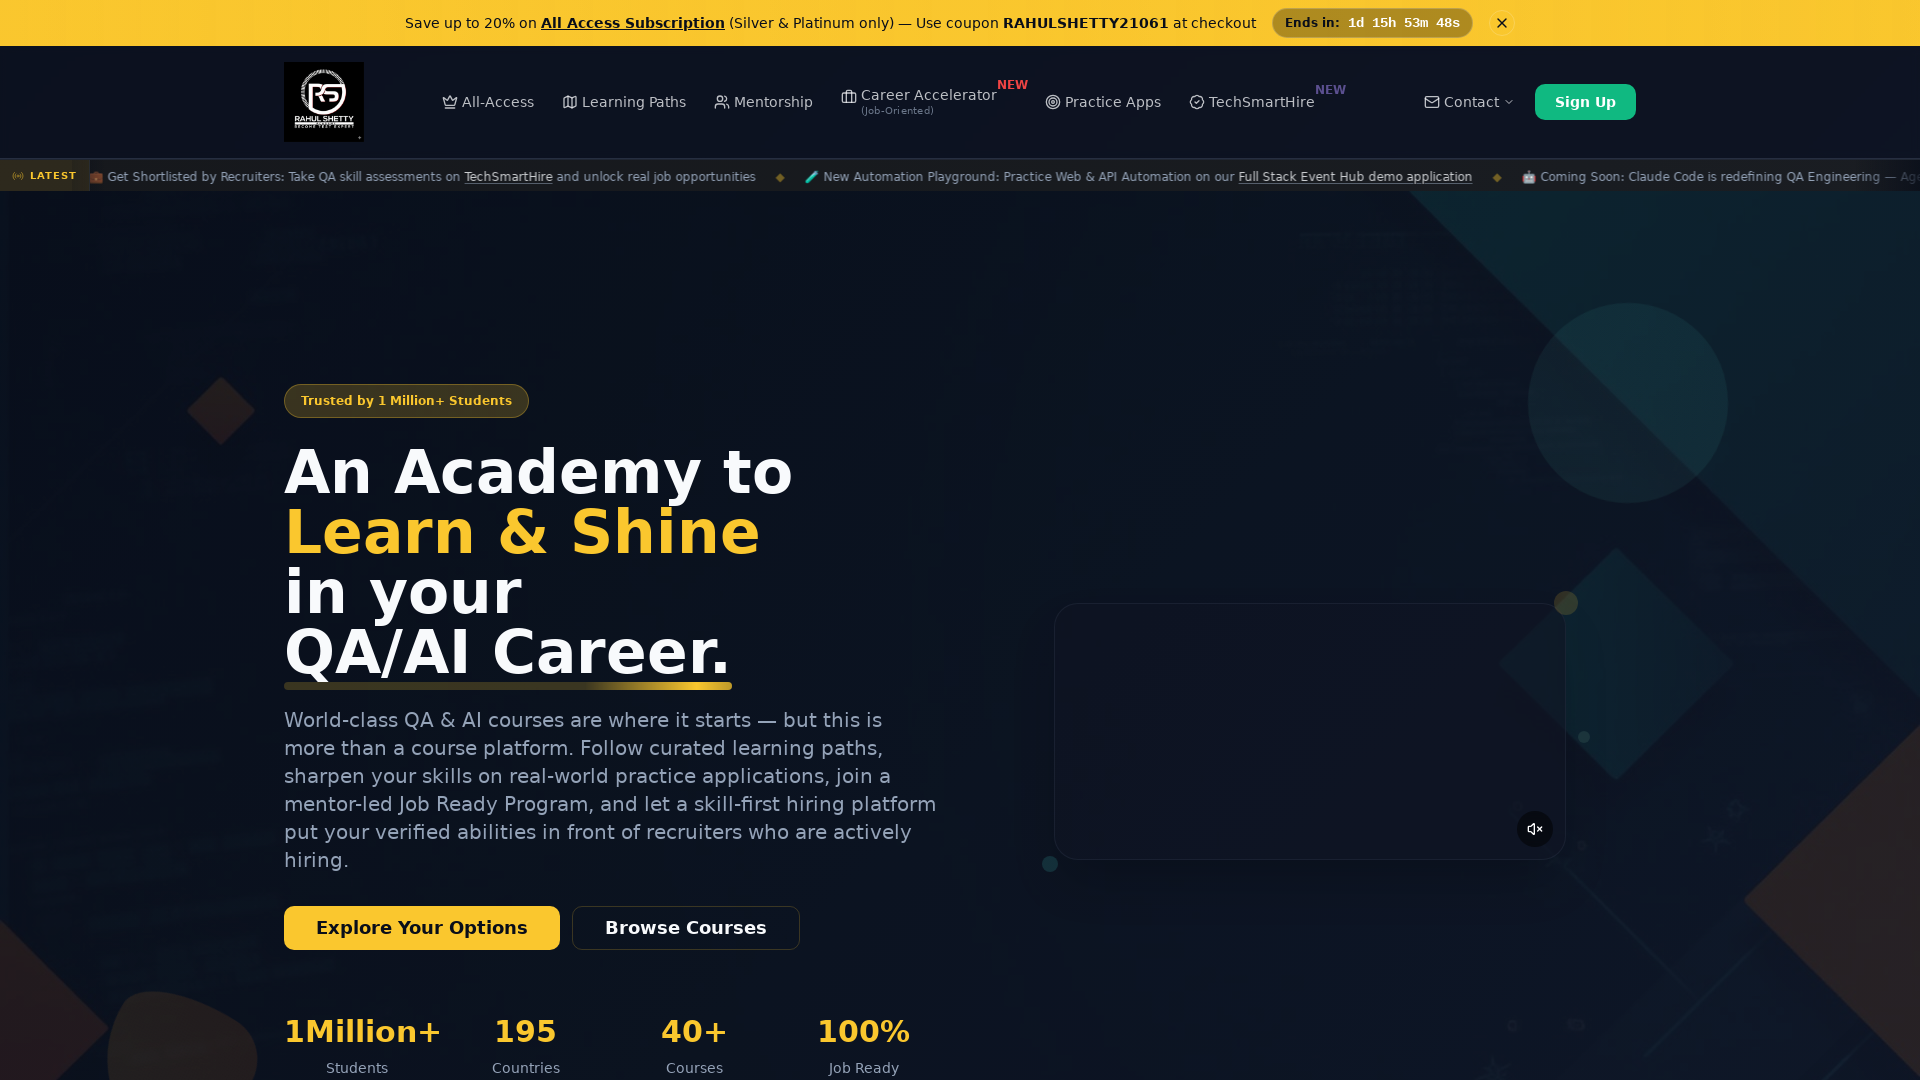